Tests clicking on the Home link in the Links section, which opens a new tab navigating to the home page

Starting URL: https://demoqa.com/

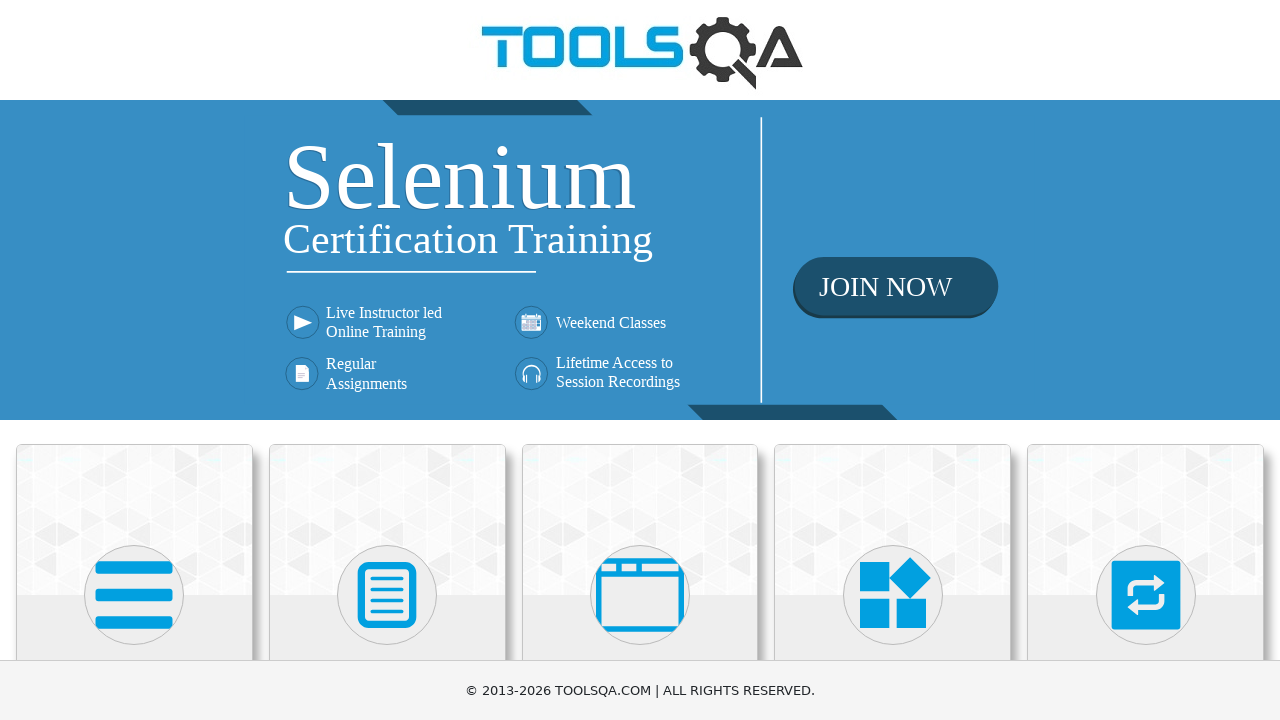

Clicked on Elements card at (134, 360) on text=Elements
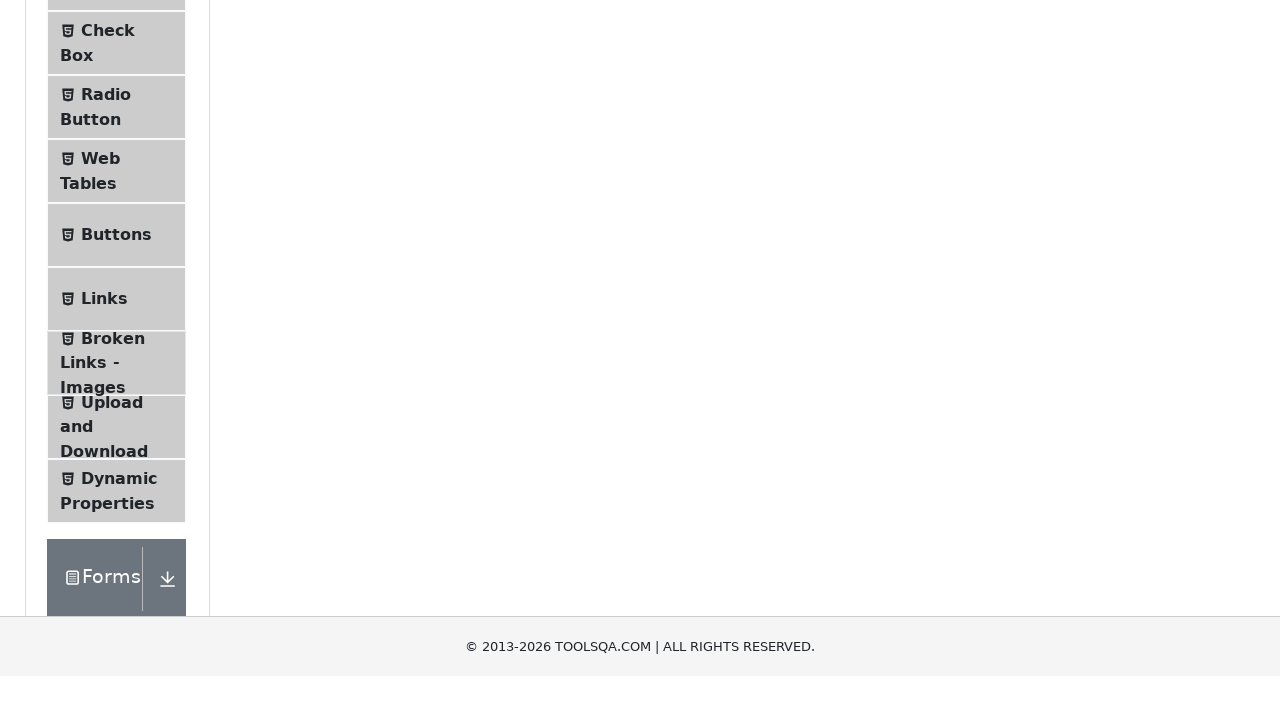

Scrolled to bottom of page to see all sidebar options
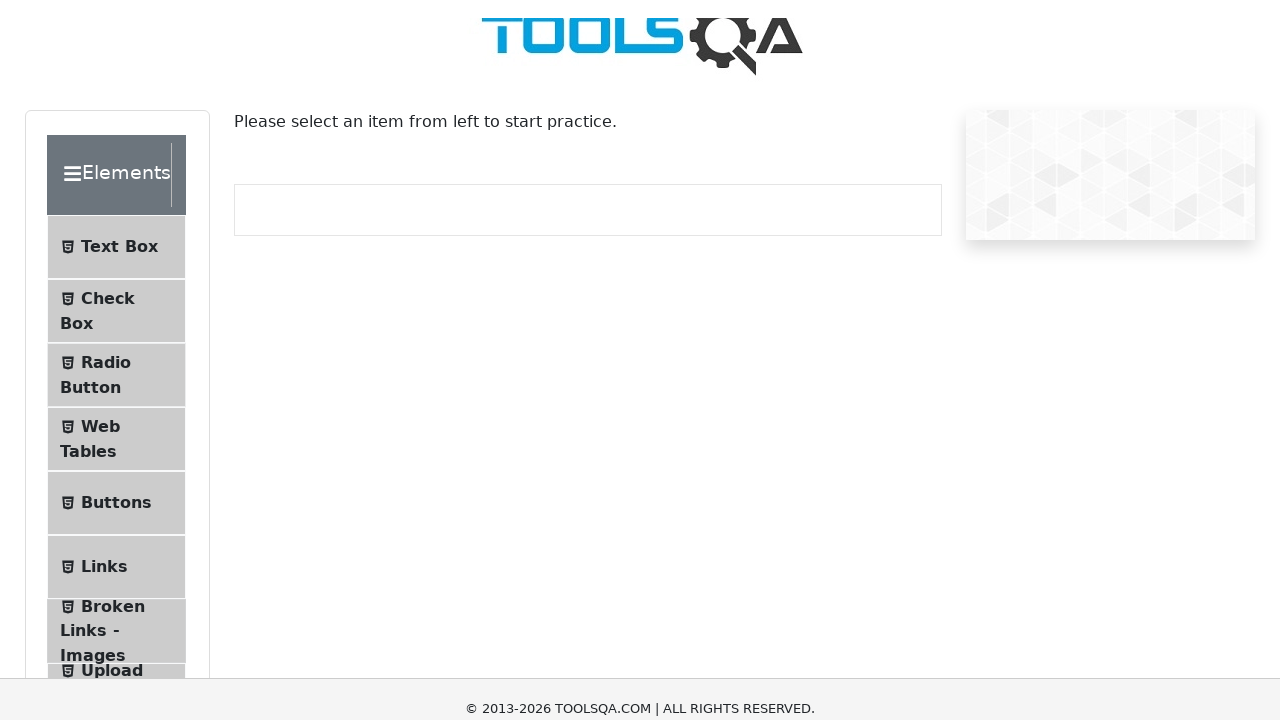

Clicked on Links in sidebar at (104, 361) on text=Links
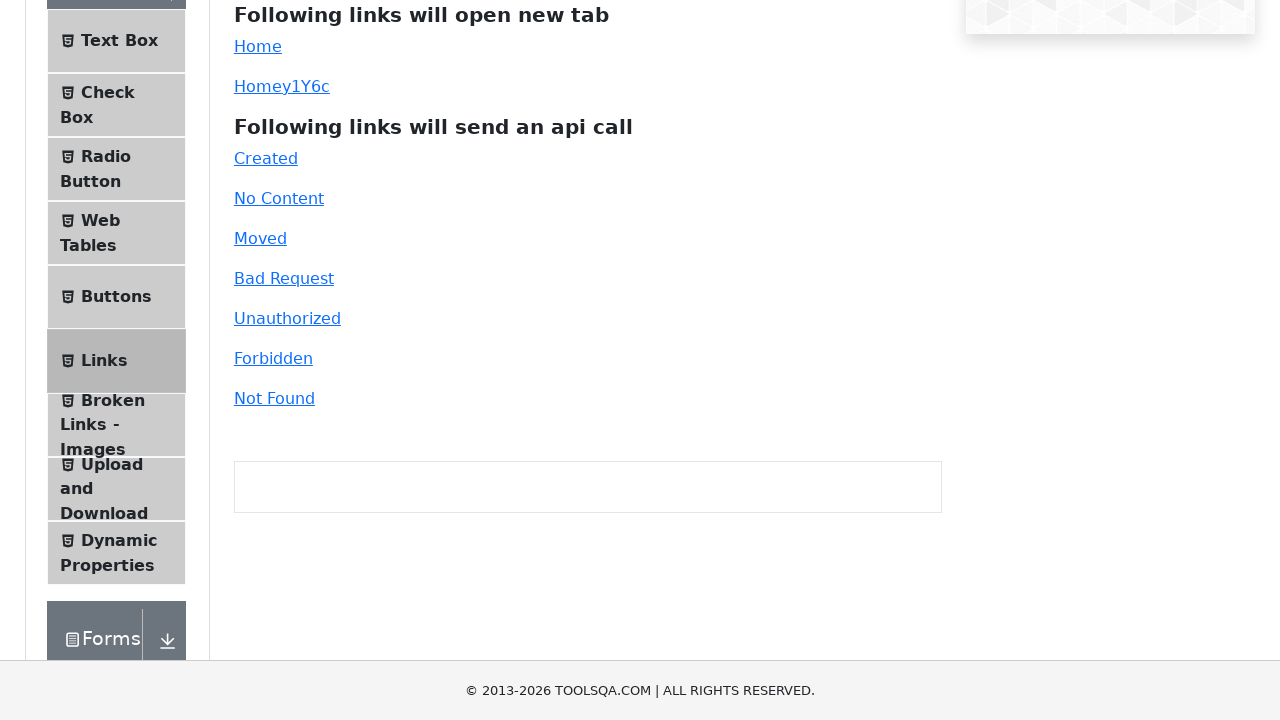

Clicked on Home link in Links section at (258, 46) on #simpleLink
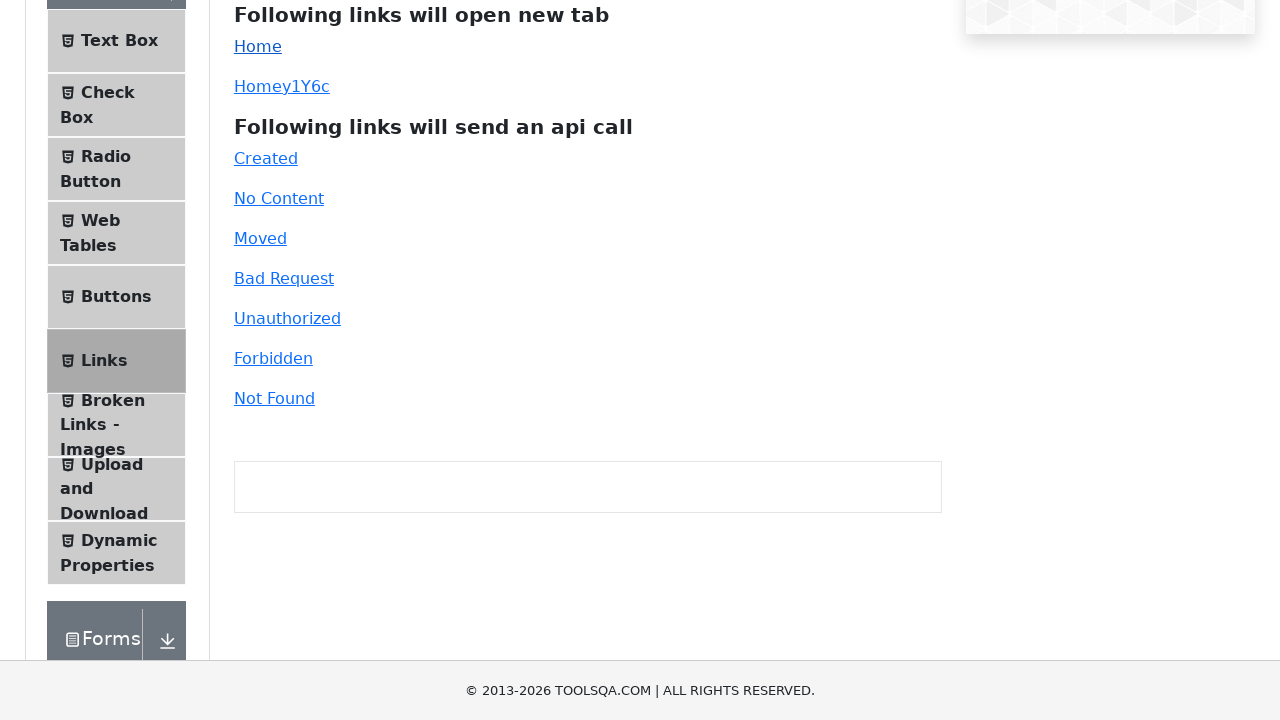

Waited 1000ms for new tab to open
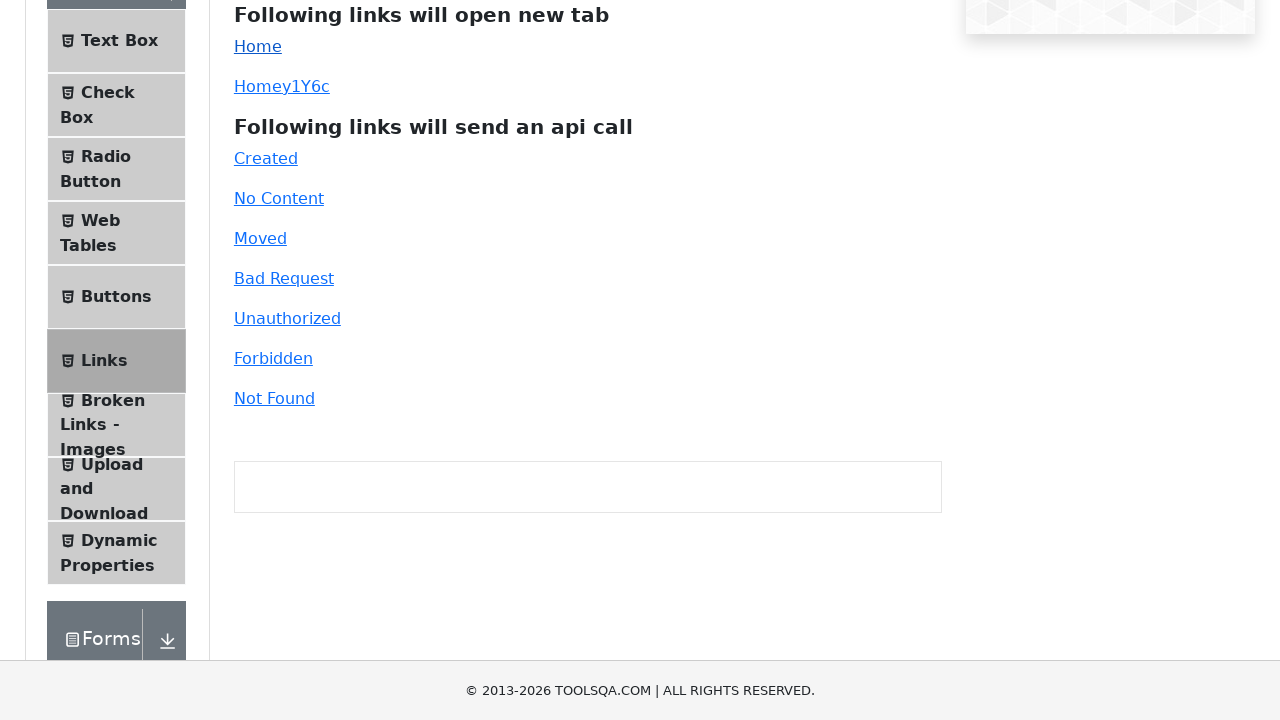

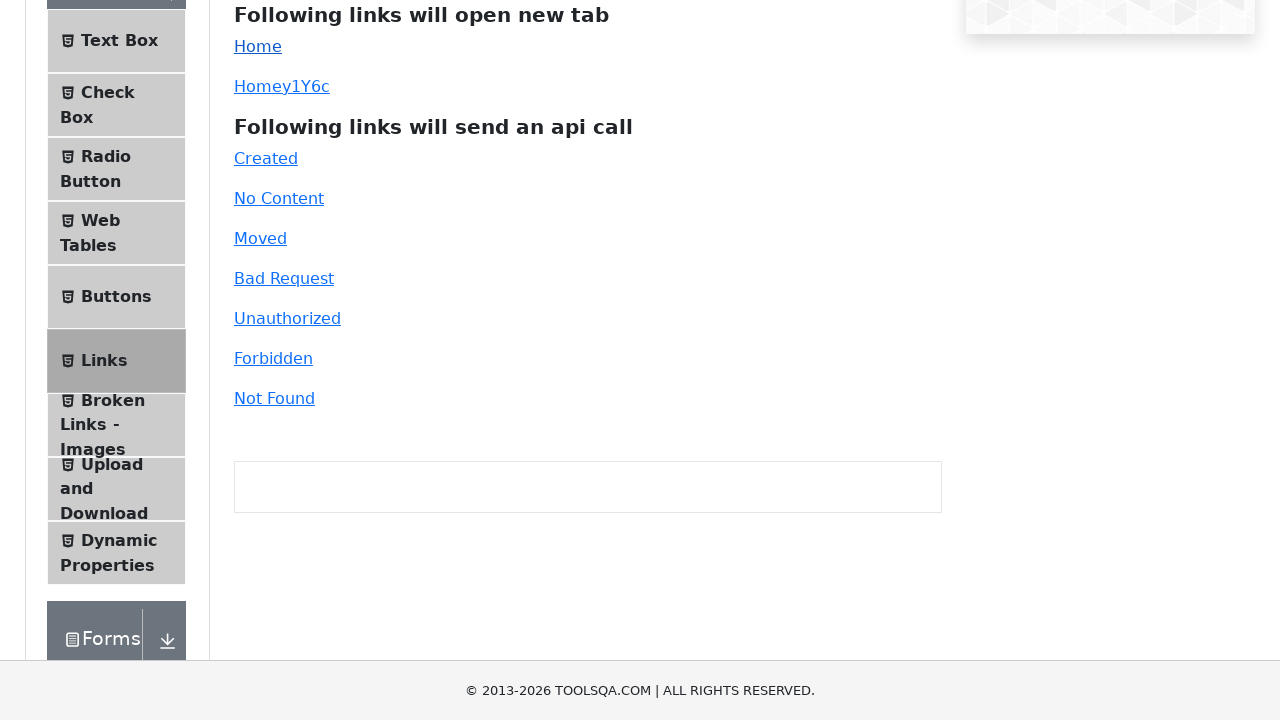